Tests iframe navigation functionality by entering an email, navigating through hover menus to access nested iframes, entering text in an iframe input field, and returning to the main page

Starting URL: https://demo.automationtesting.in/

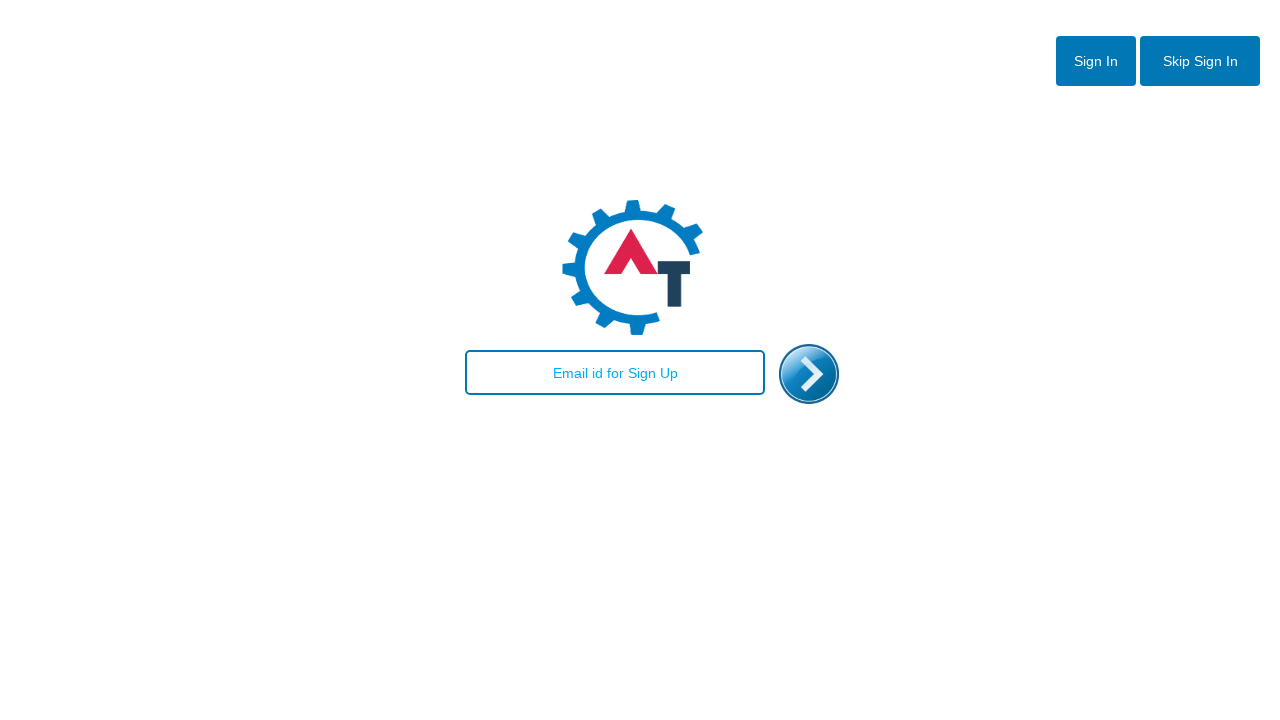

Filled email field with 'testuser456@gmail.com' on #email
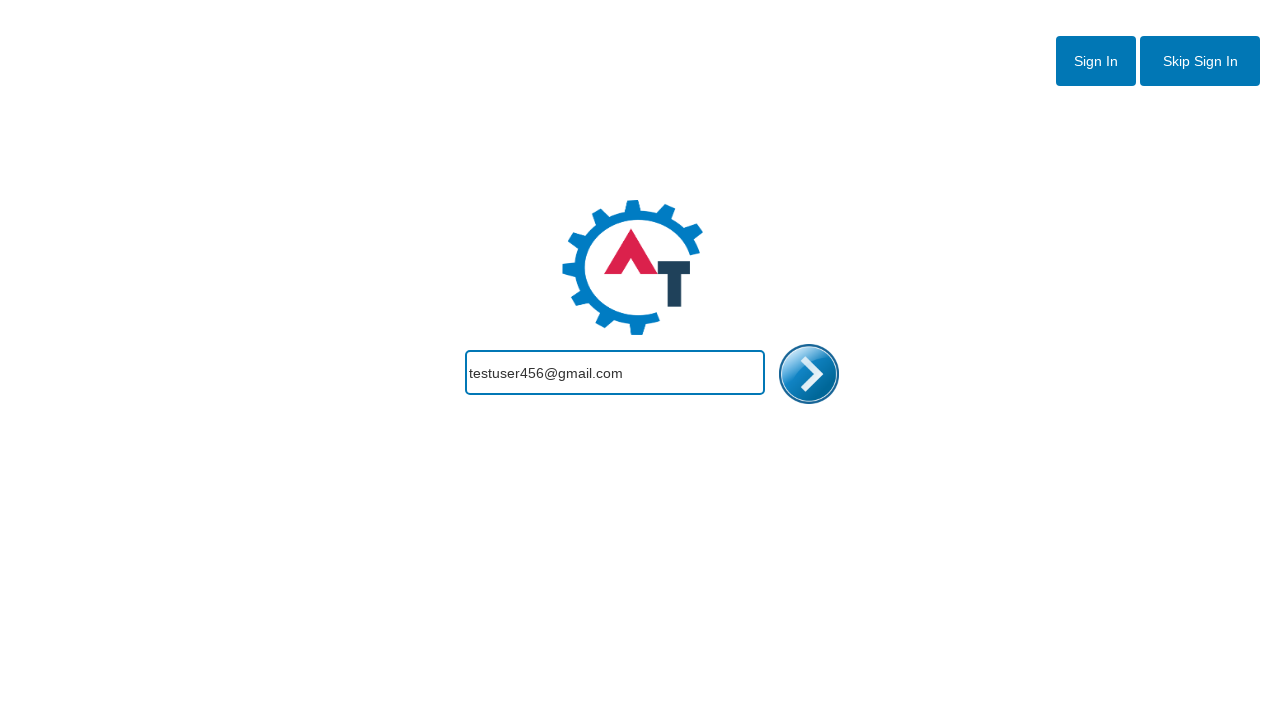

Clicked enter button to proceed at (809, 374) on #enterimg
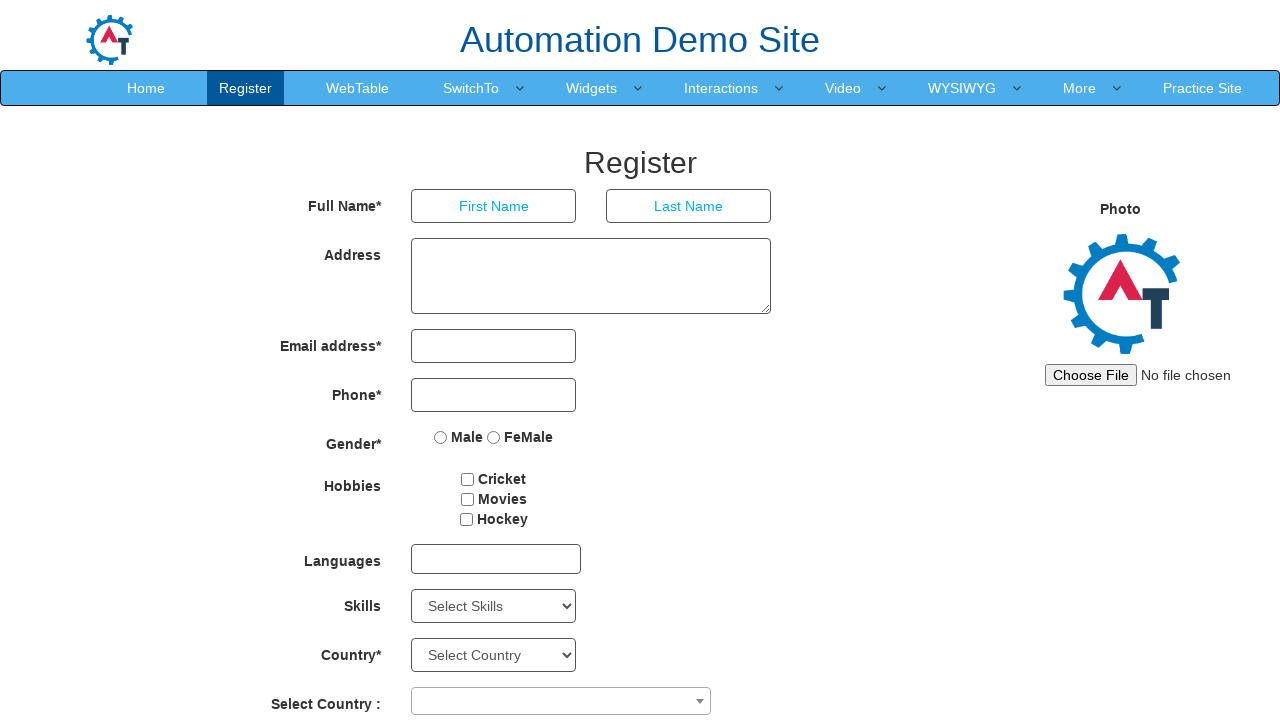

Hovered over SwitchTo menu to reveal submenu at (471, 88) on xpath=//a[text()='SwitchTo']
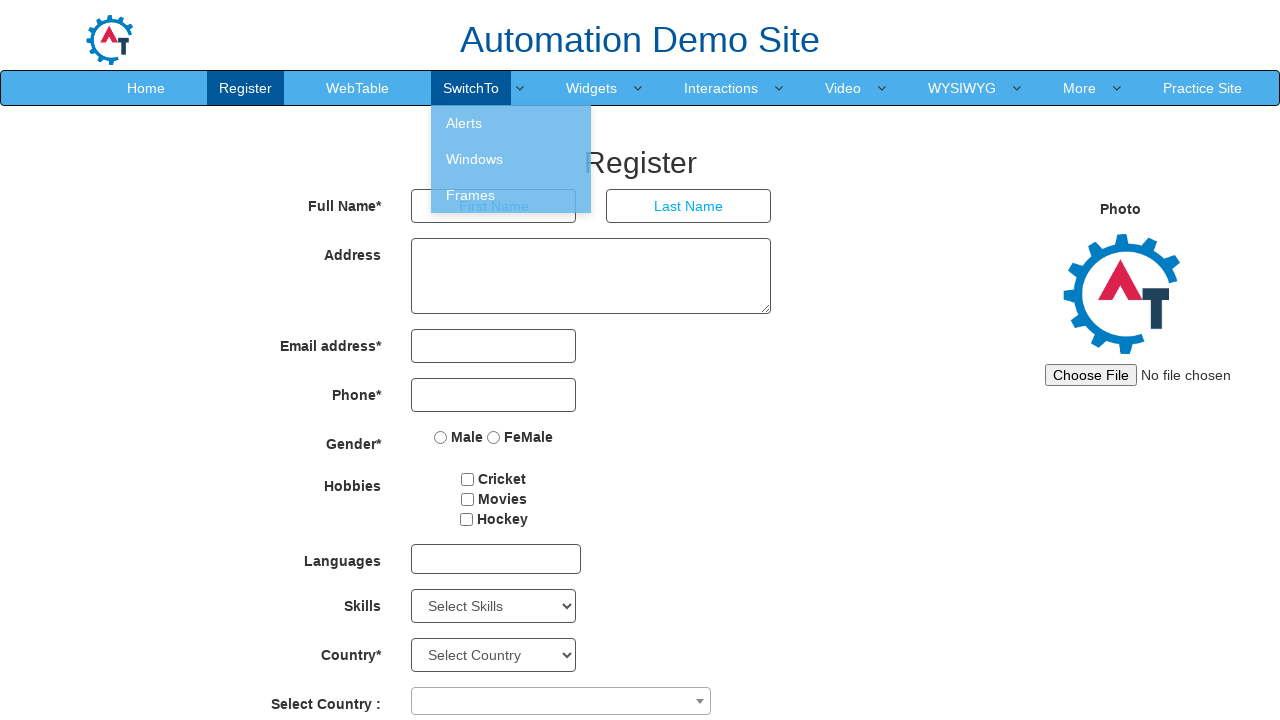

Clicked on Frames option from SwitchTo menu at (511, 195) on xpath=//a[text()='Frames']
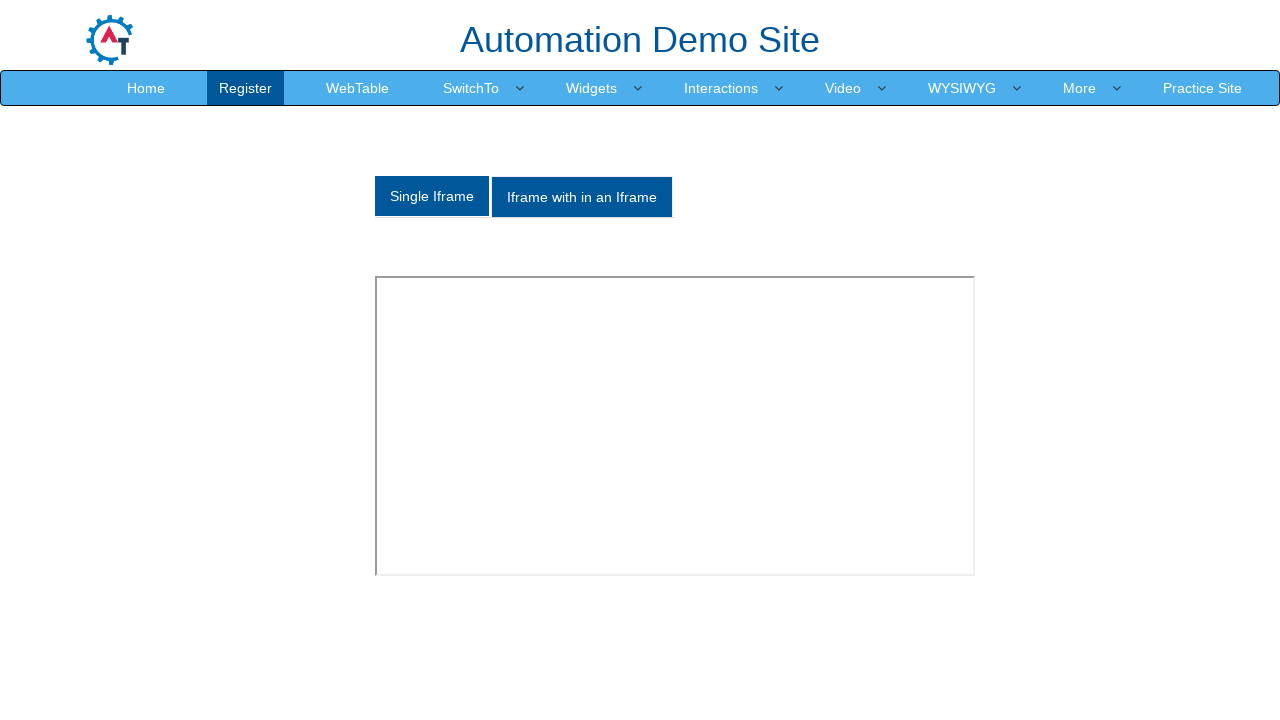

Clicked on 'Iframe with in an Iframe' link at (582, 197) on xpath=//a[text()='Iframe with in an Iframe']
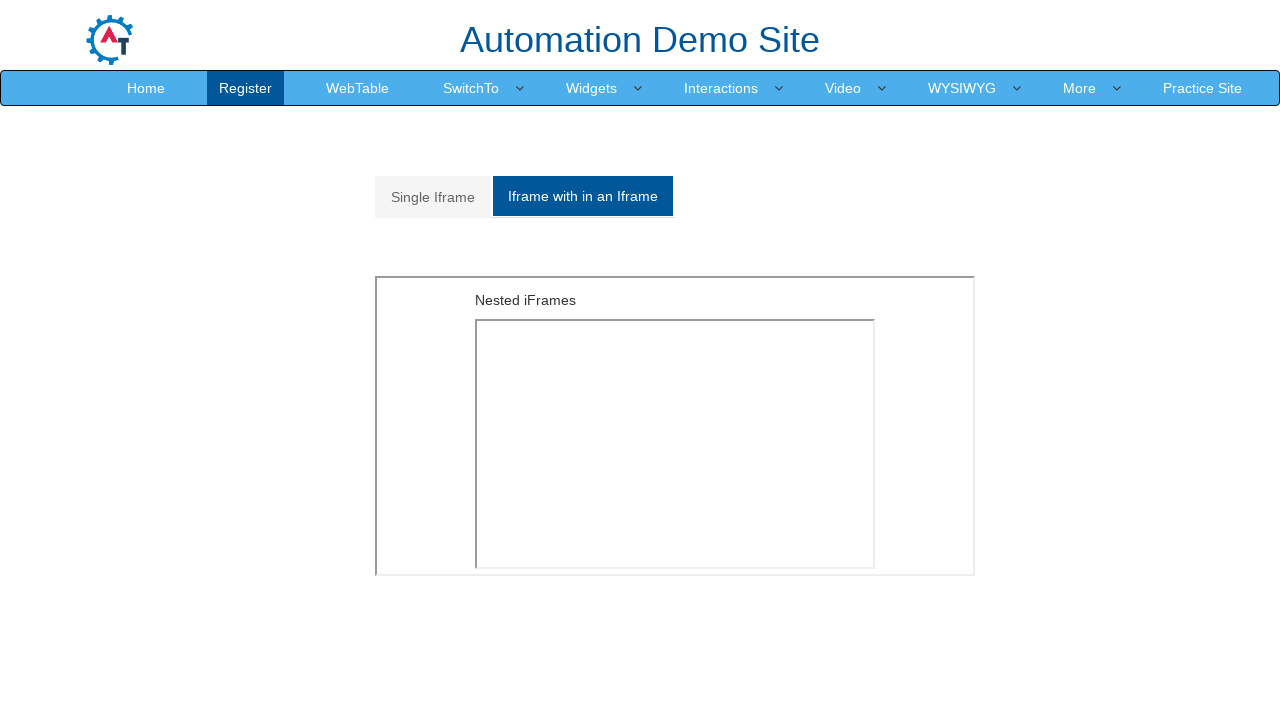

Located outer iframe element
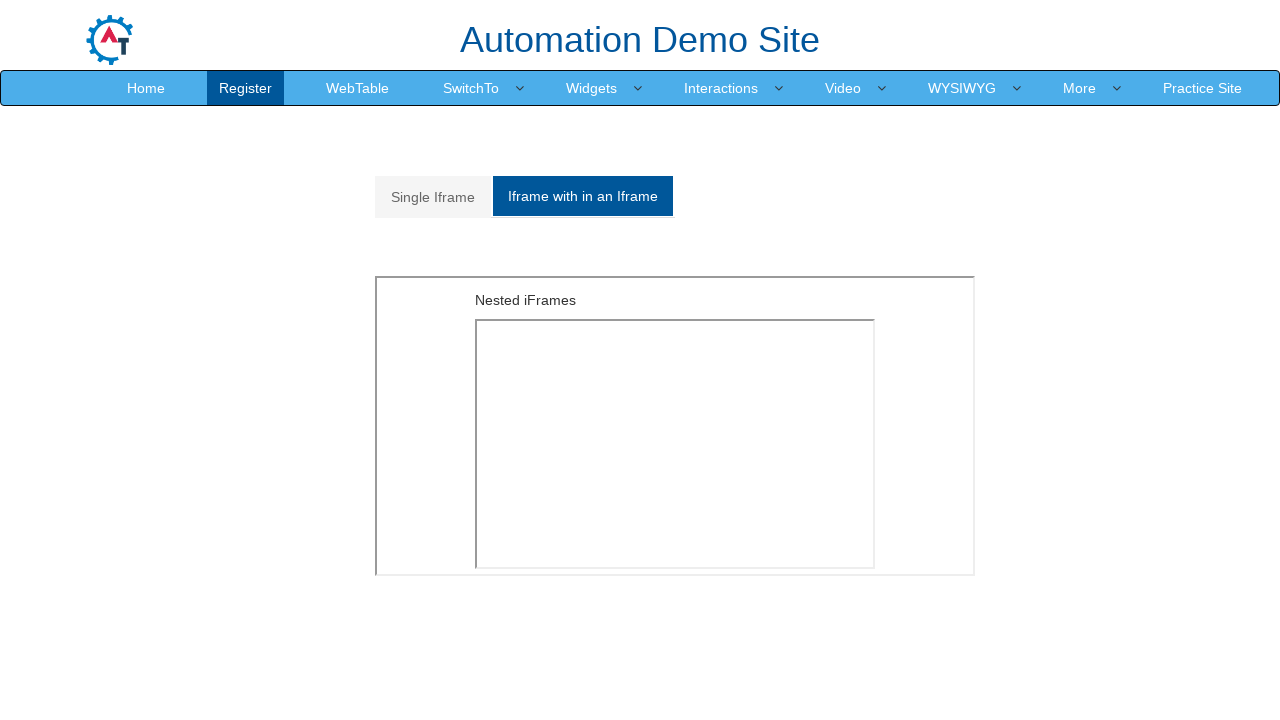

Located inner iframe nested within outer iframe
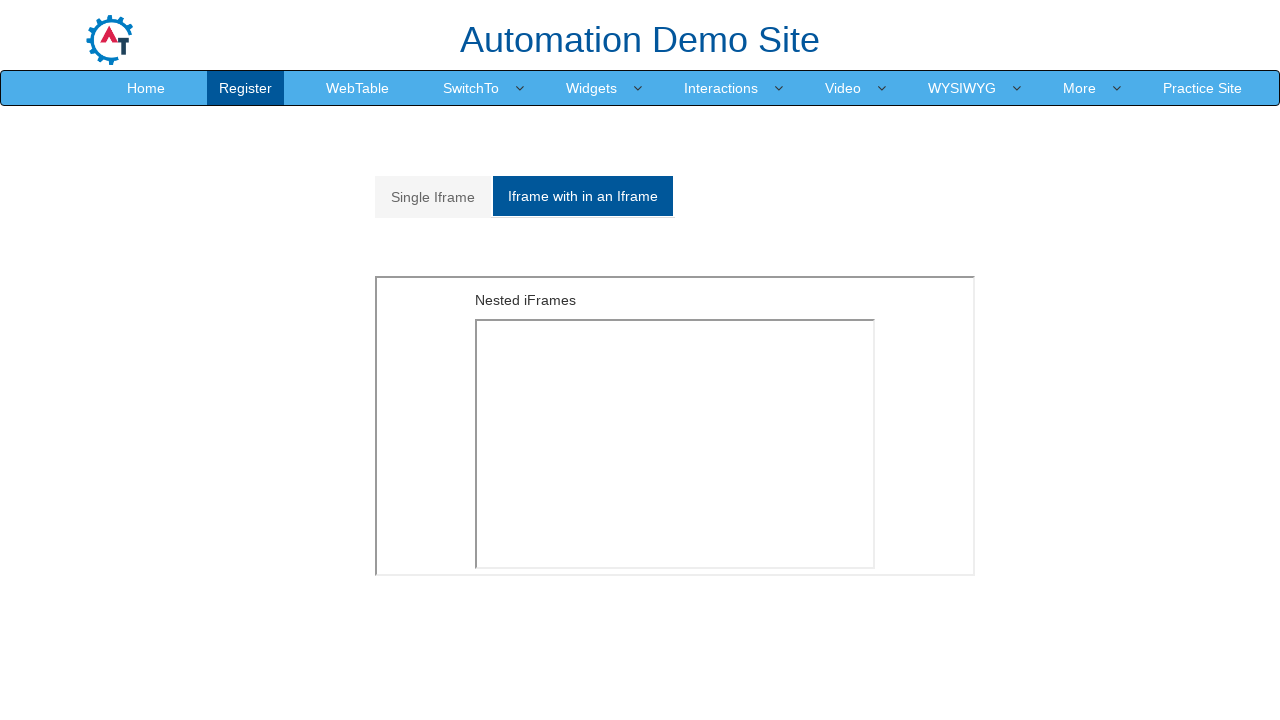

Filled input field in nested iframe with 'Test automation text' on iframe[src='MultipleFrames.html'] >> internal:control=enter-frame >> iframe >> i
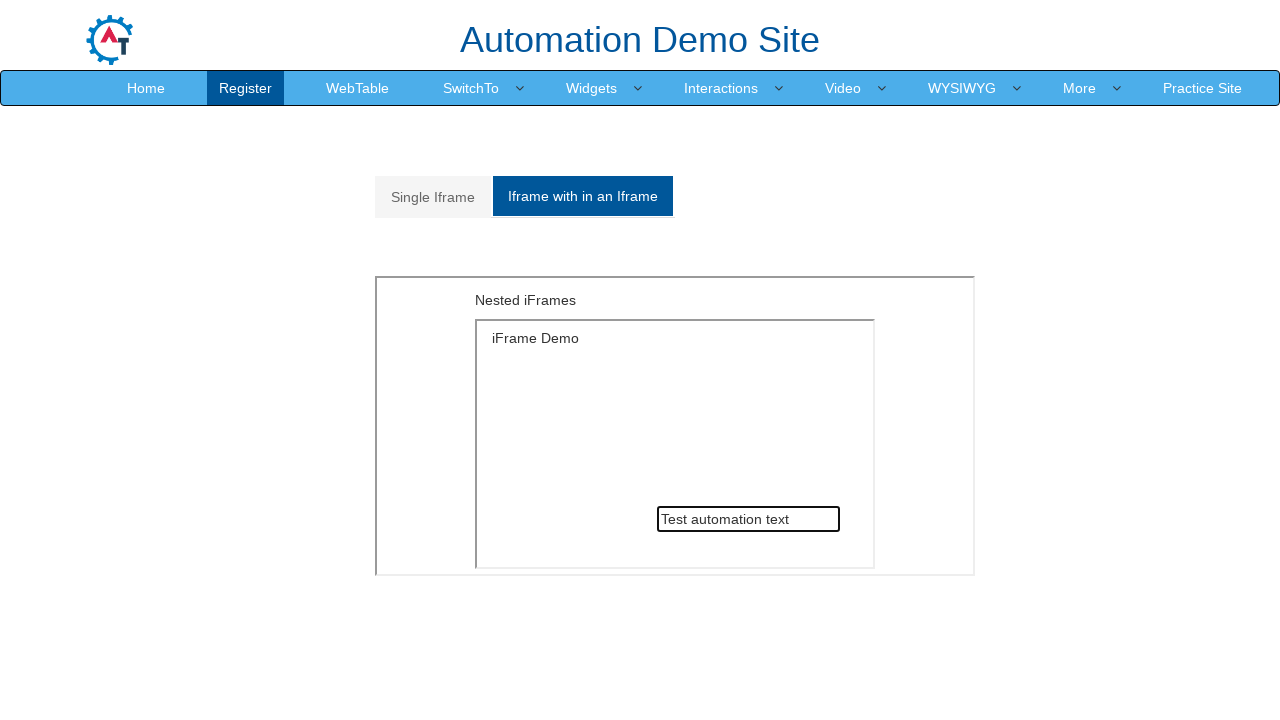

Clicked Home link to navigate back to main page at (146, 88) on xpath=//a[text()='Home']
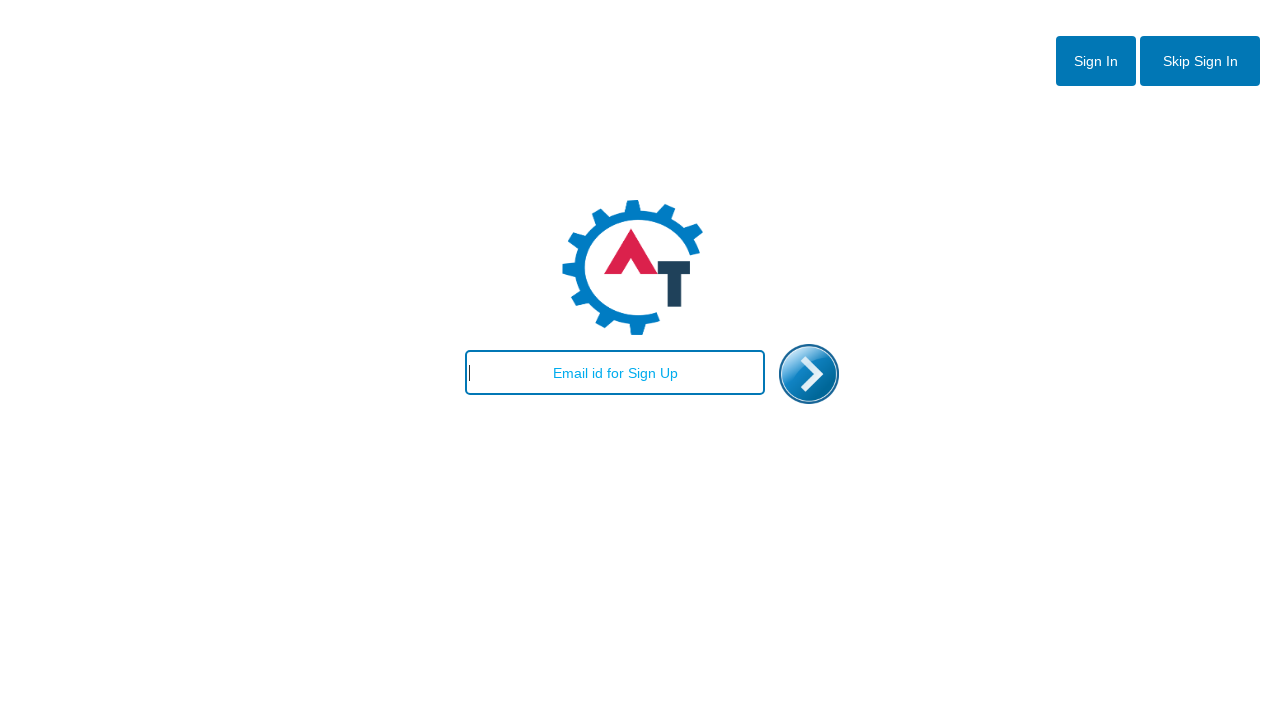

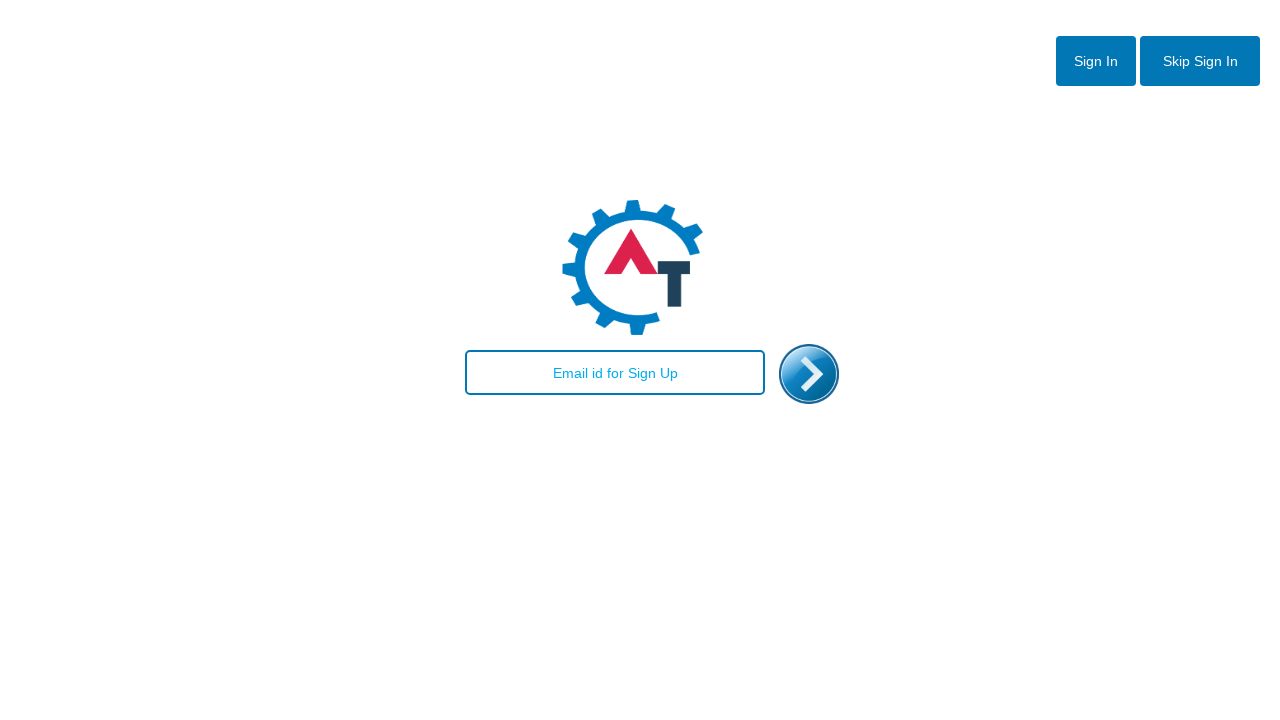